Navigates to JPL Space page and clicks the button to view the full featured image

Starting URL: https://data-class-jpl-space.s3.amazonaws.com/JPL_Space/index.html

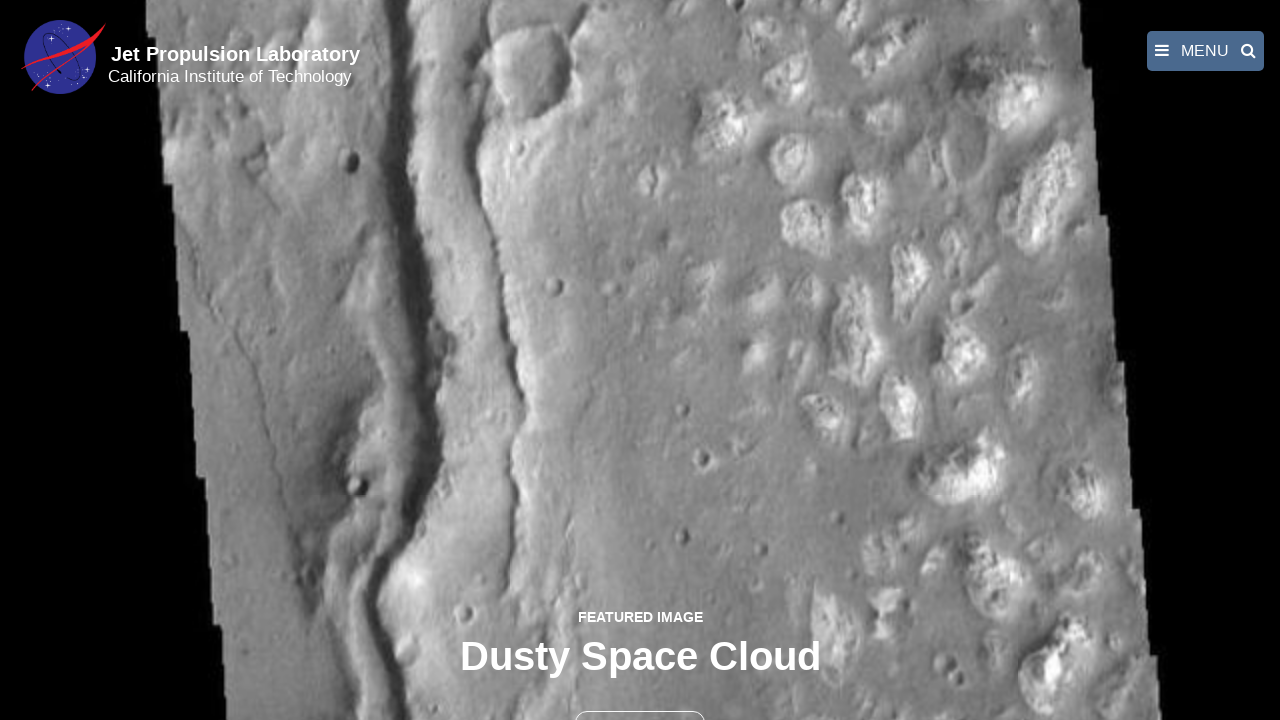

Navigated to JPL Space page
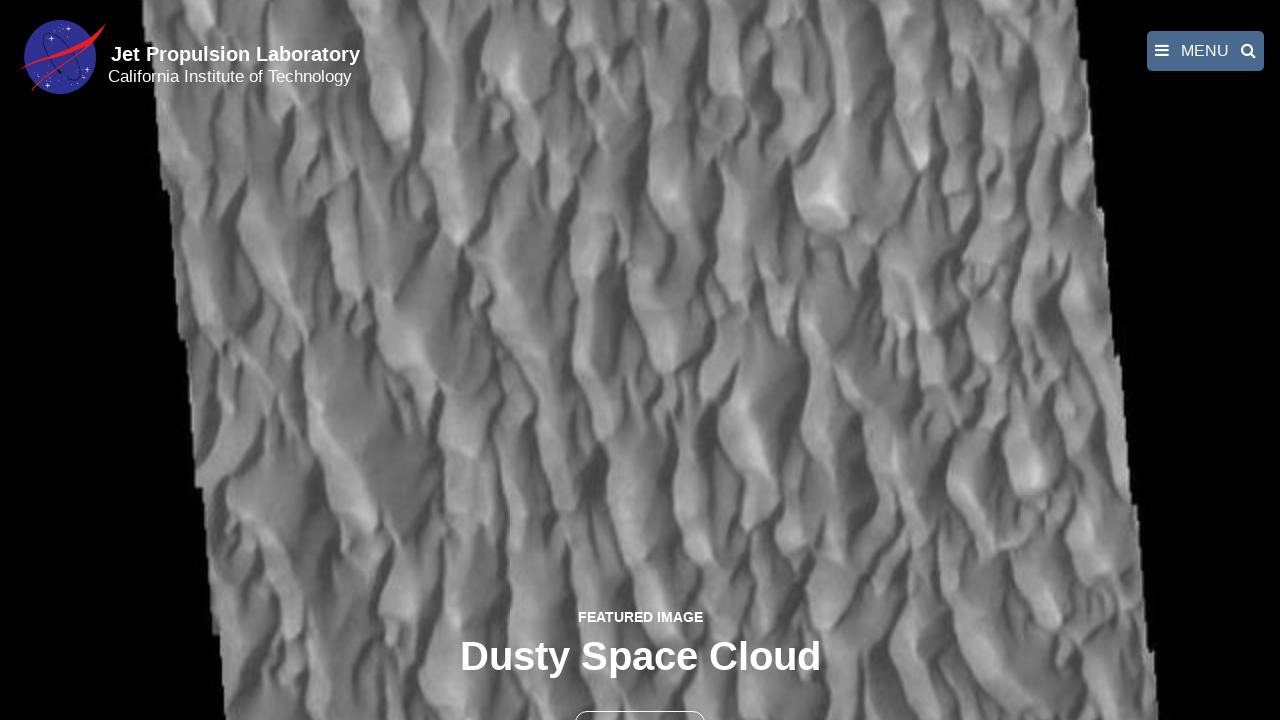

Clicked button to view full featured image at (640, 699) on button >> nth=1
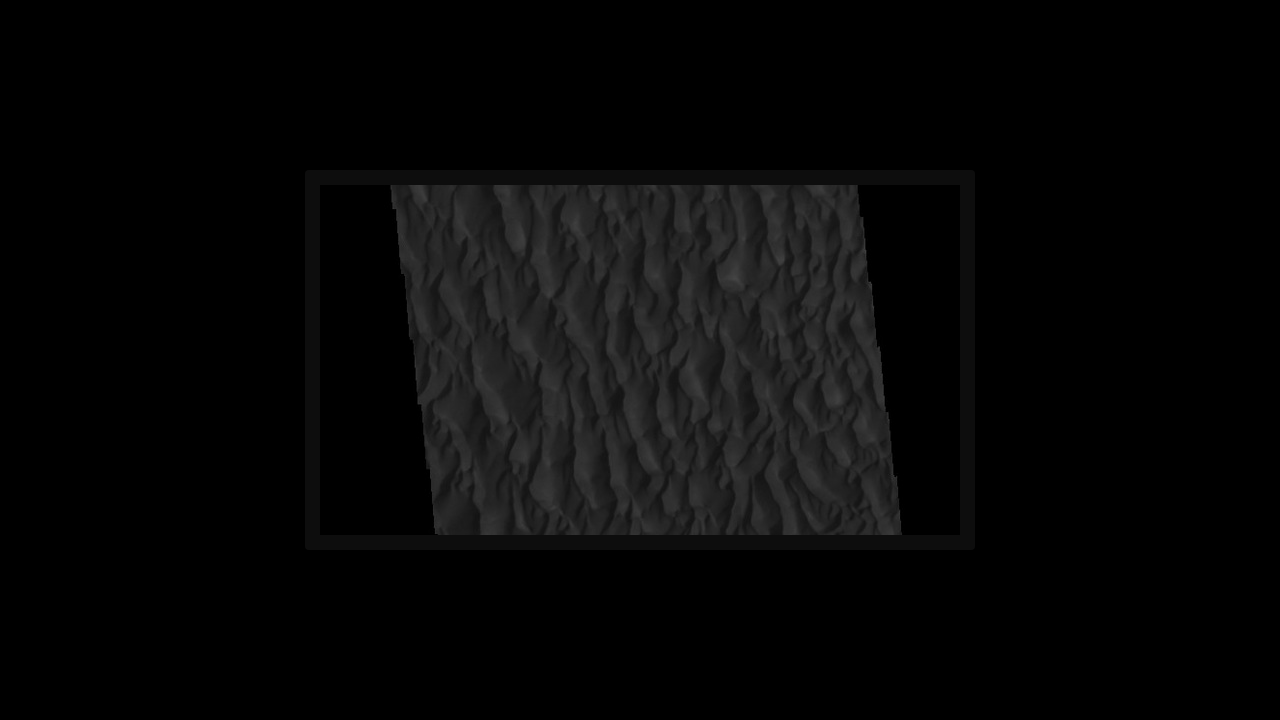

Full featured image loaded in fancybox
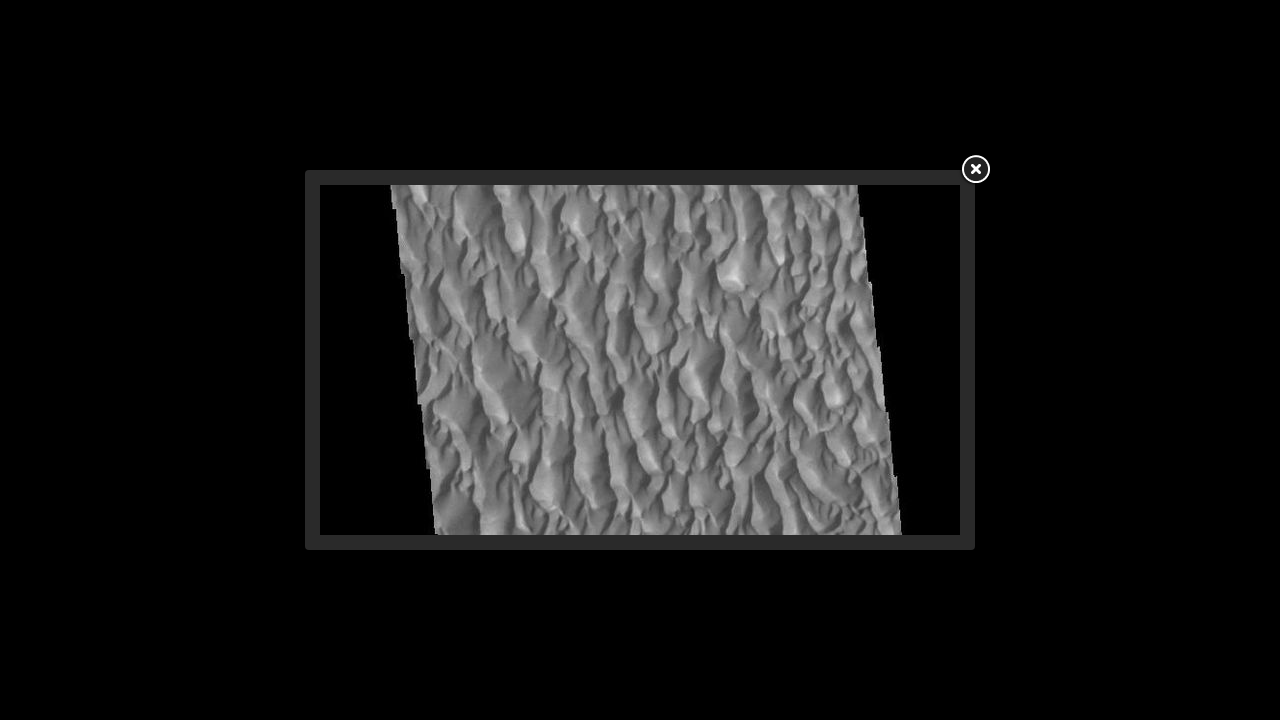

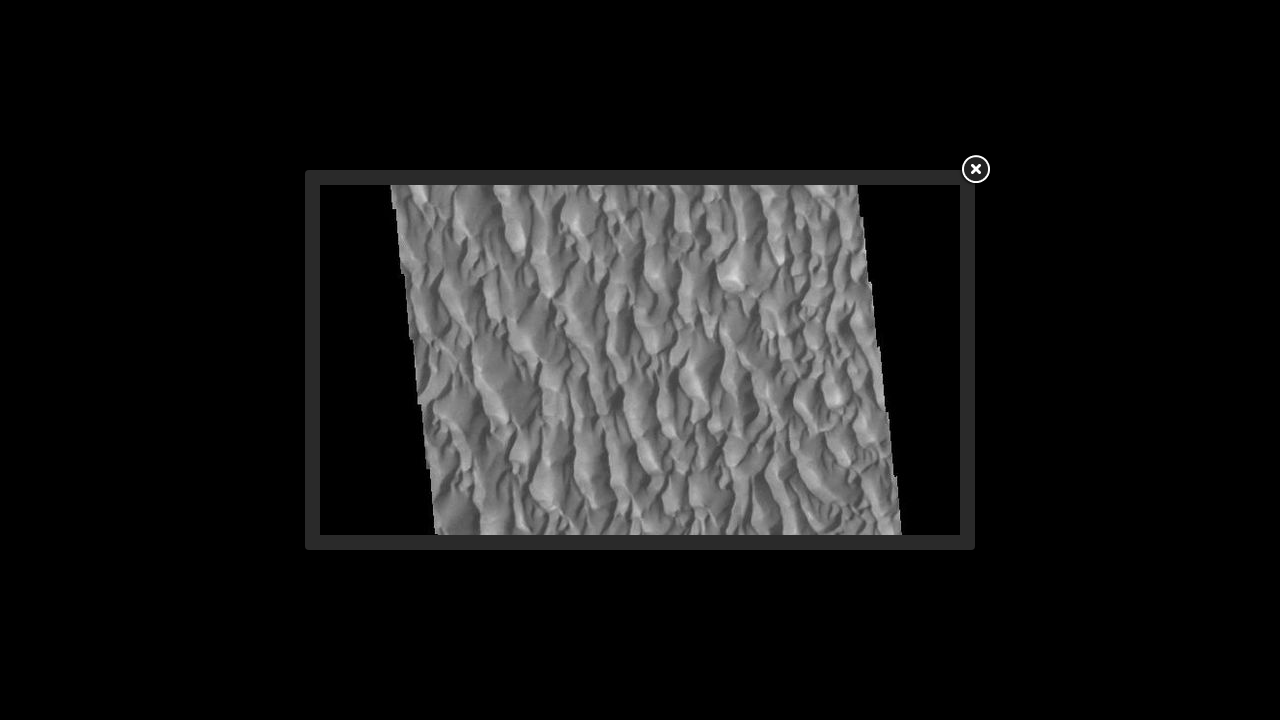